Tests dropdown and checkbox interactions on a flight booking form by selecting senior citizen discount checkbox and increasing the number of adult passengers

Starting URL: https://rahulshettyacademy.com/dropdownsPractise/

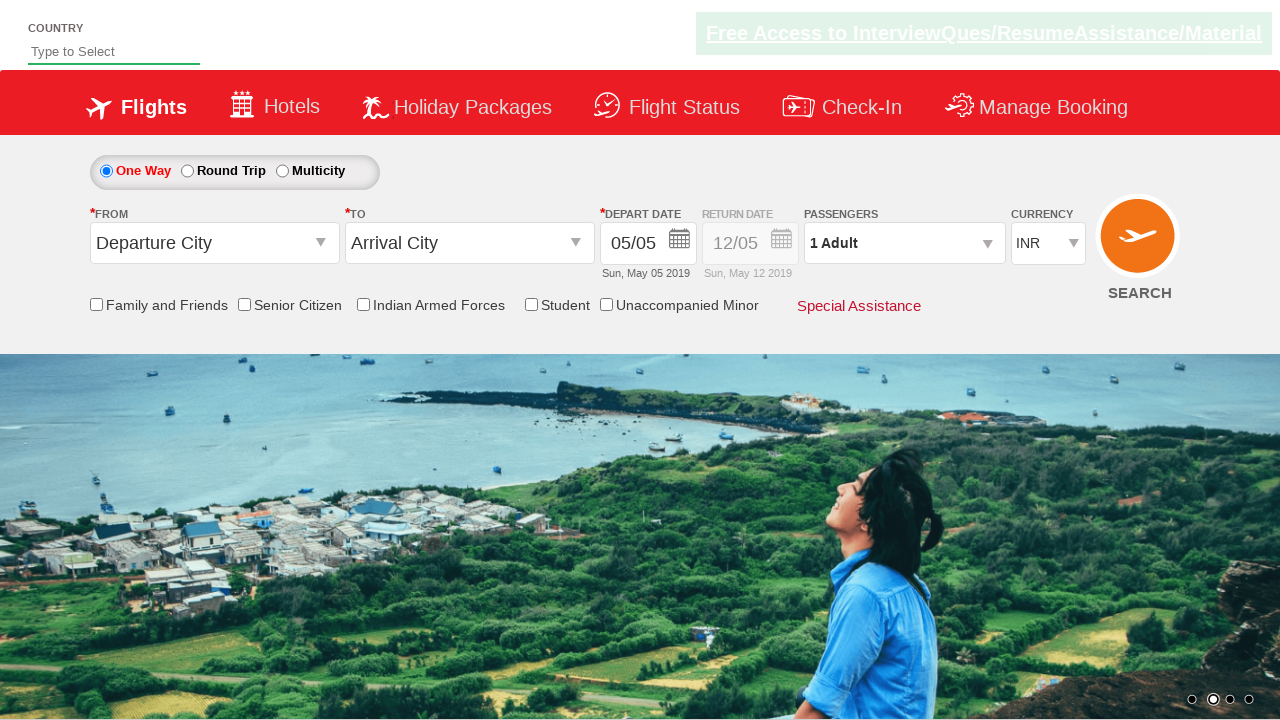

Verified senior citizen discount checkbox is not initially selected
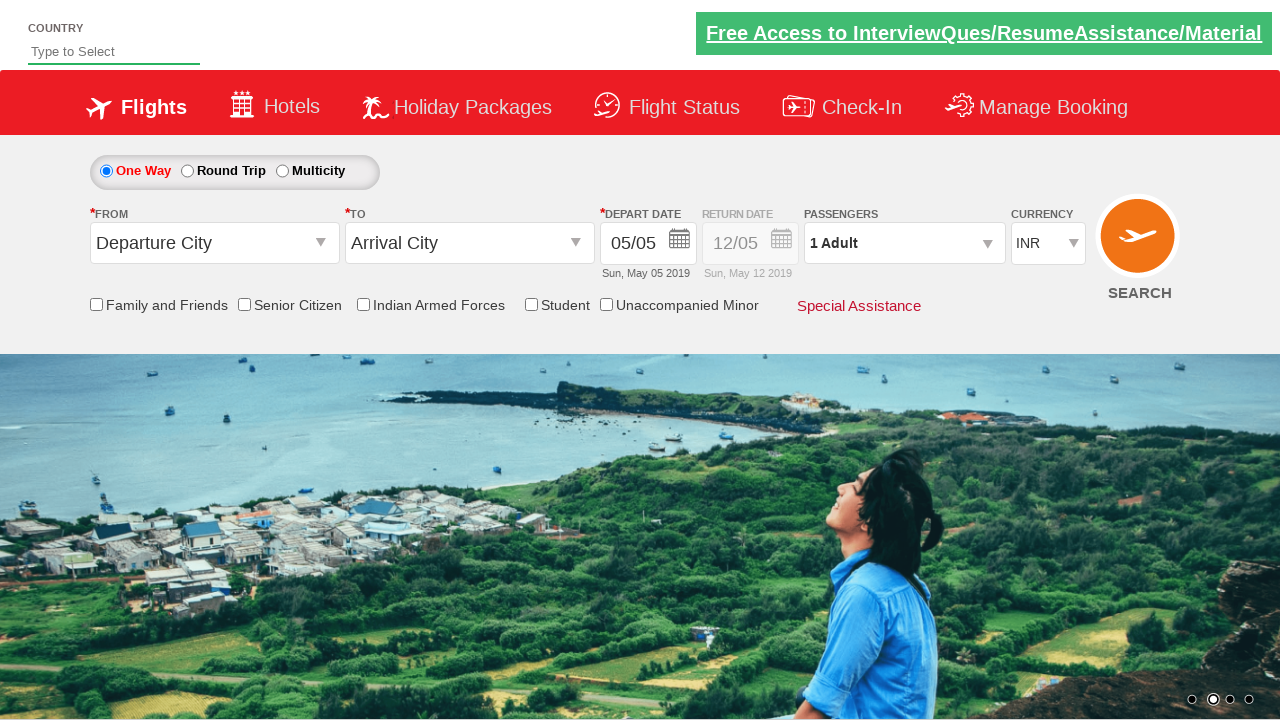

Clicked on senior citizen discount checkbox at (244, 304) on input[id*='SeniorCitizenDiscount']
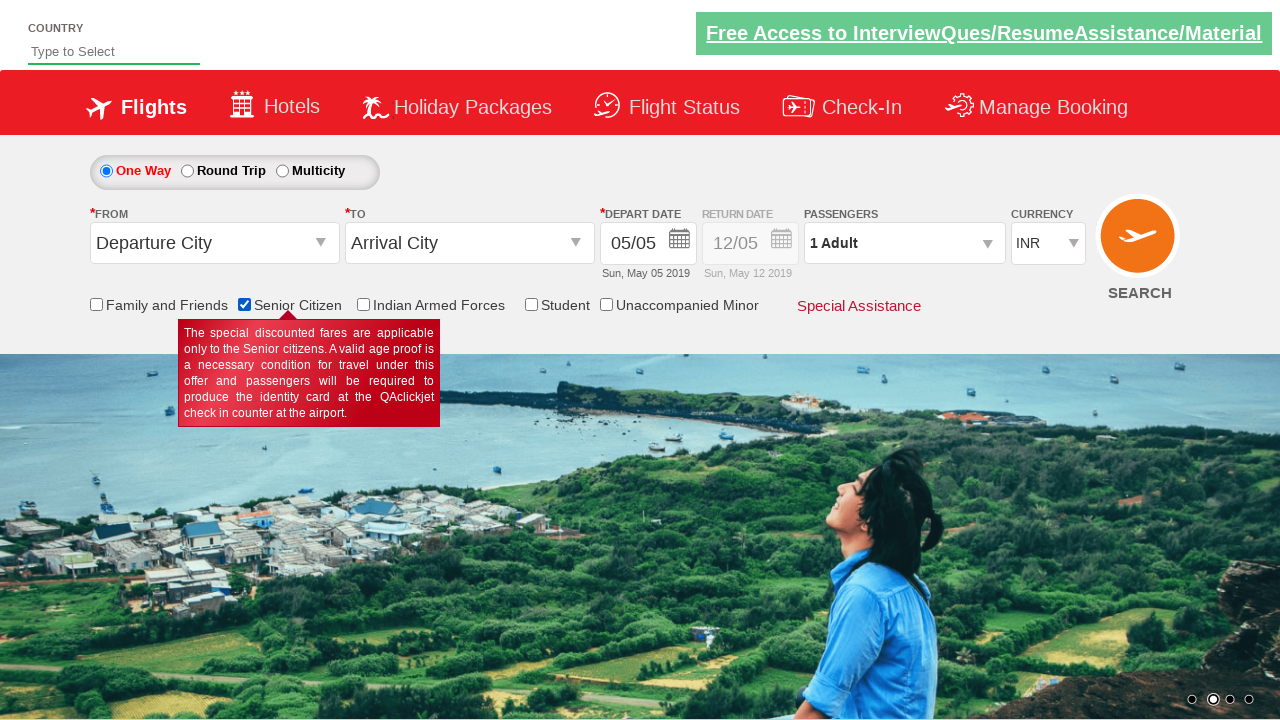

Verified senior citizen discount checkbox is now selected
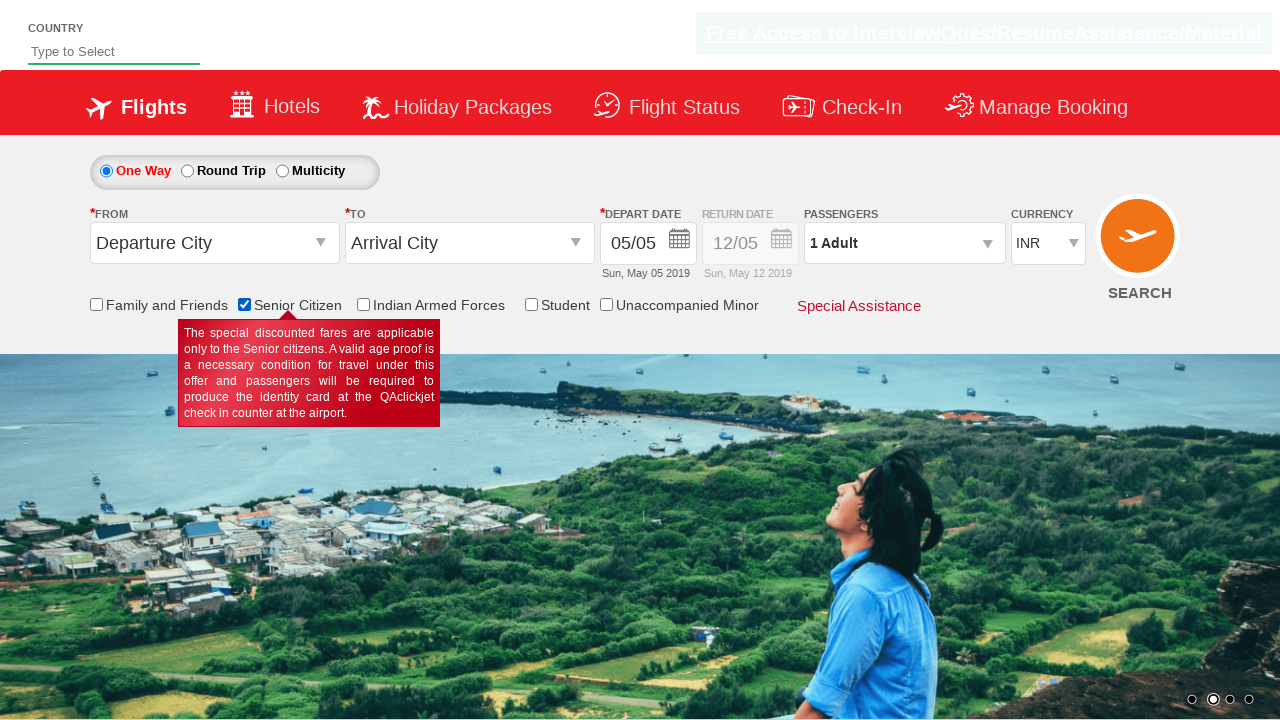

Clicked on passenger info dropdown to open it at (904, 243) on #divpaxinfo
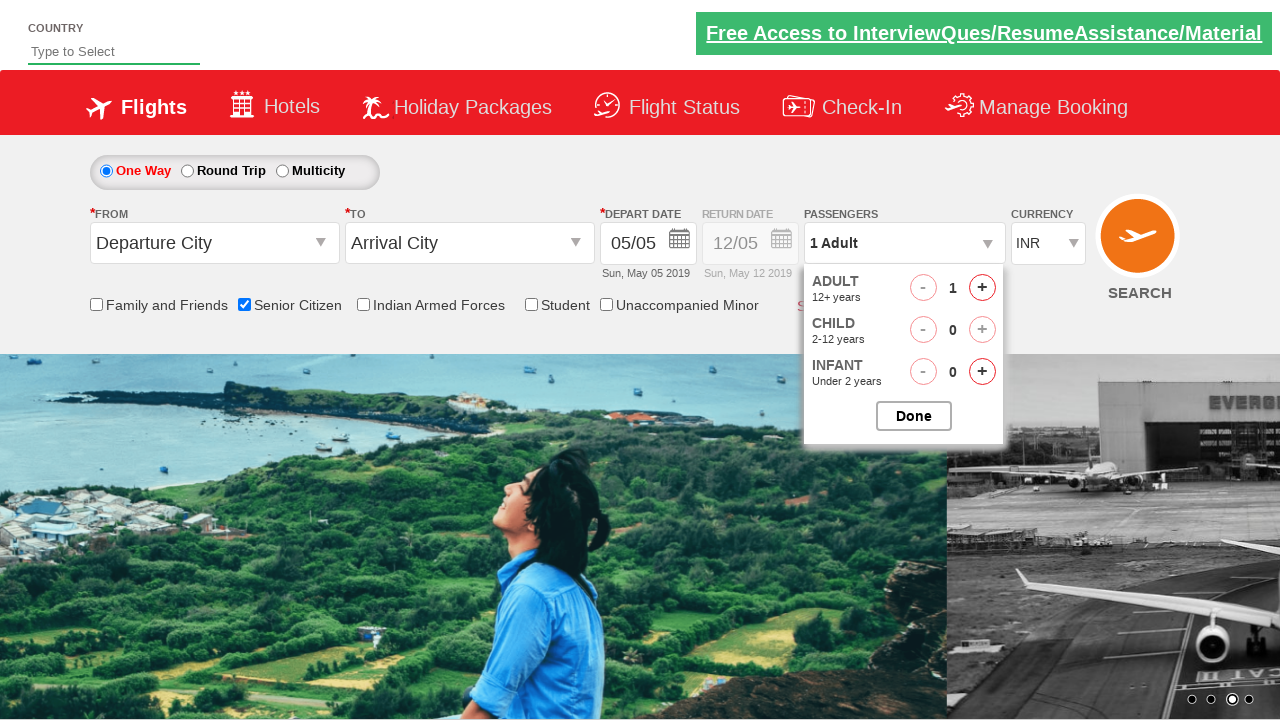

Waited for dropdown to open
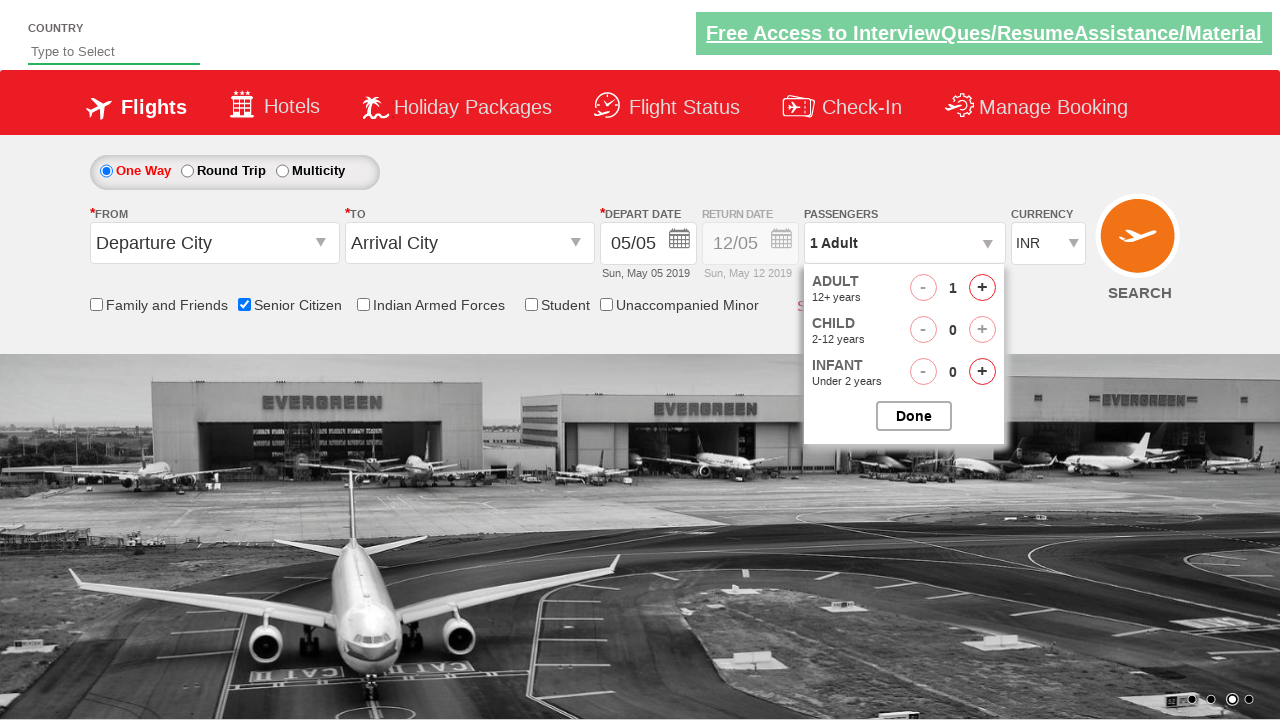

Clicked increment adult button (iteration 1 of 4) at (982, 288) on #hrefIncAdt
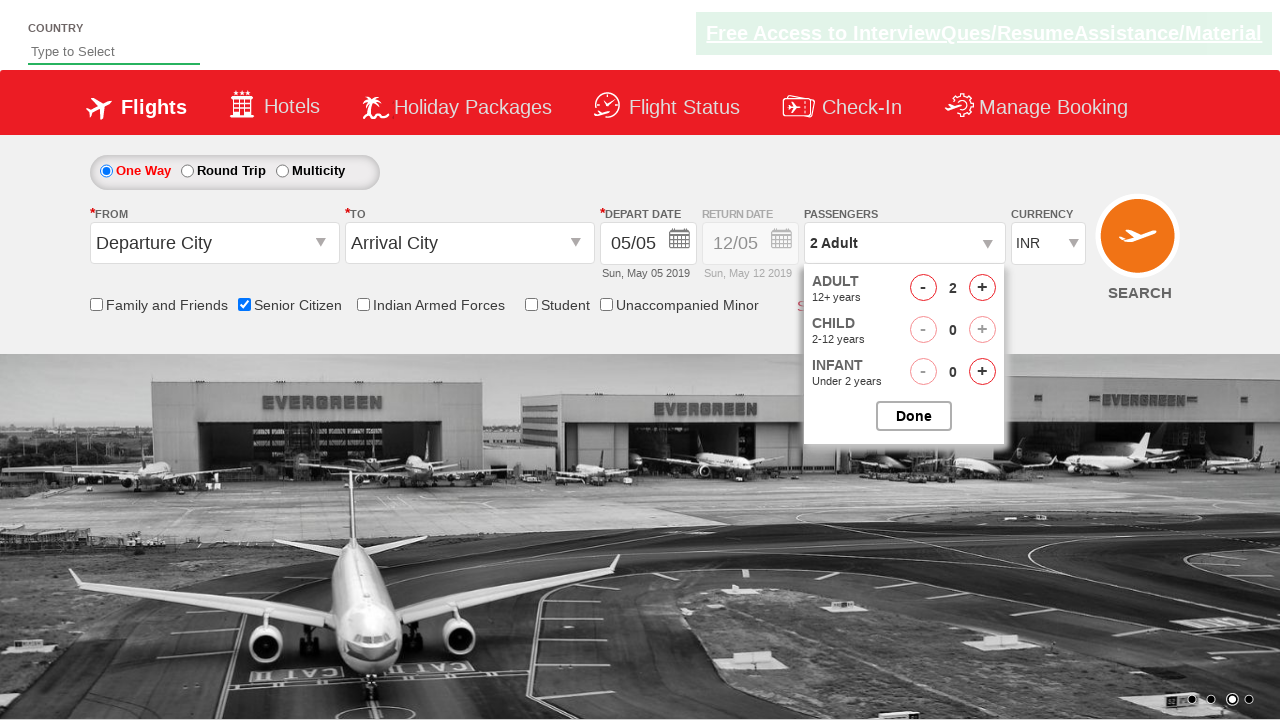

Clicked increment adult button (iteration 2 of 4) at (982, 288) on #hrefIncAdt
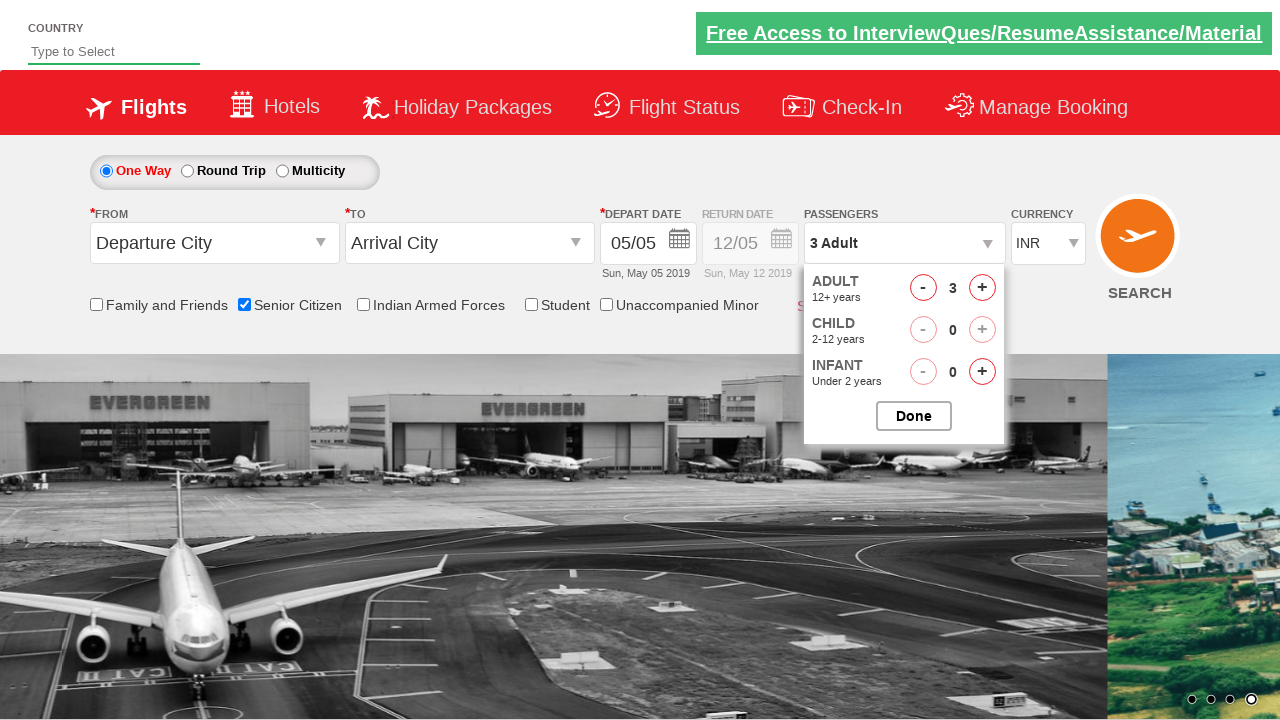

Clicked increment adult button (iteration 3 of 4) at (982, 288) on #hrefIncAdt
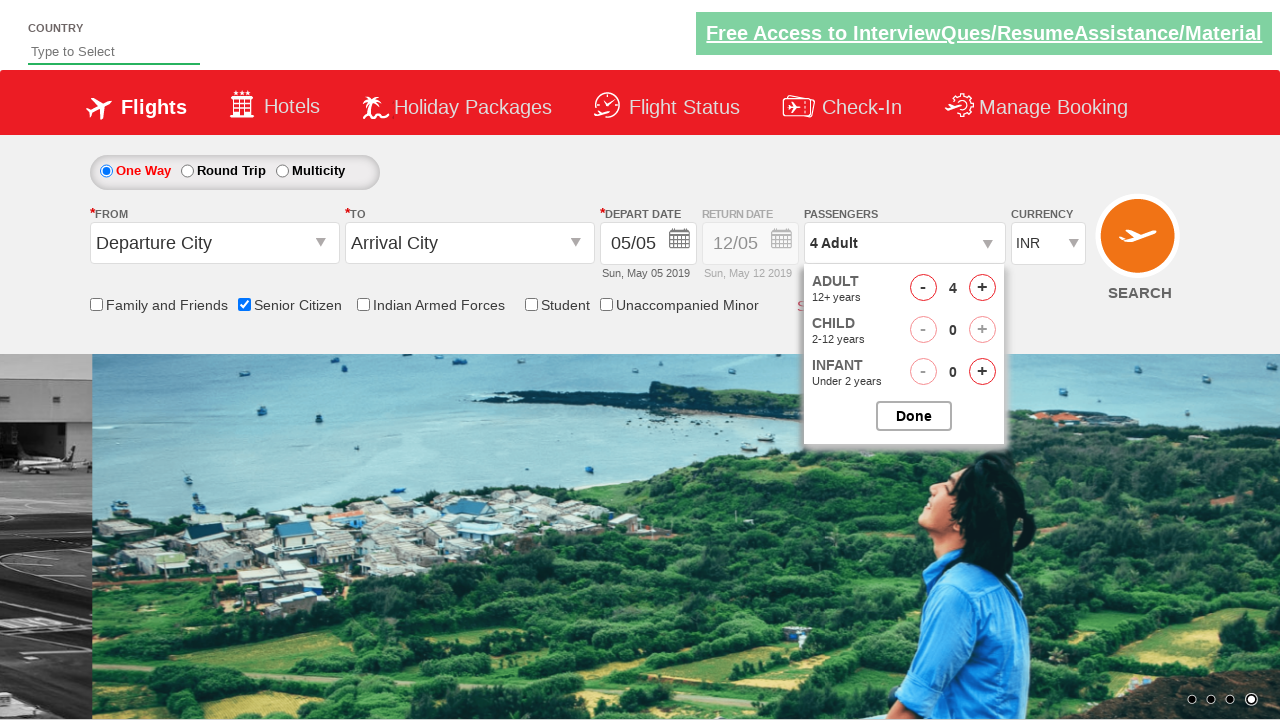

Clicked increment adult button (iteration 4 of 4) at (982, 288) on #hrefIncAdt
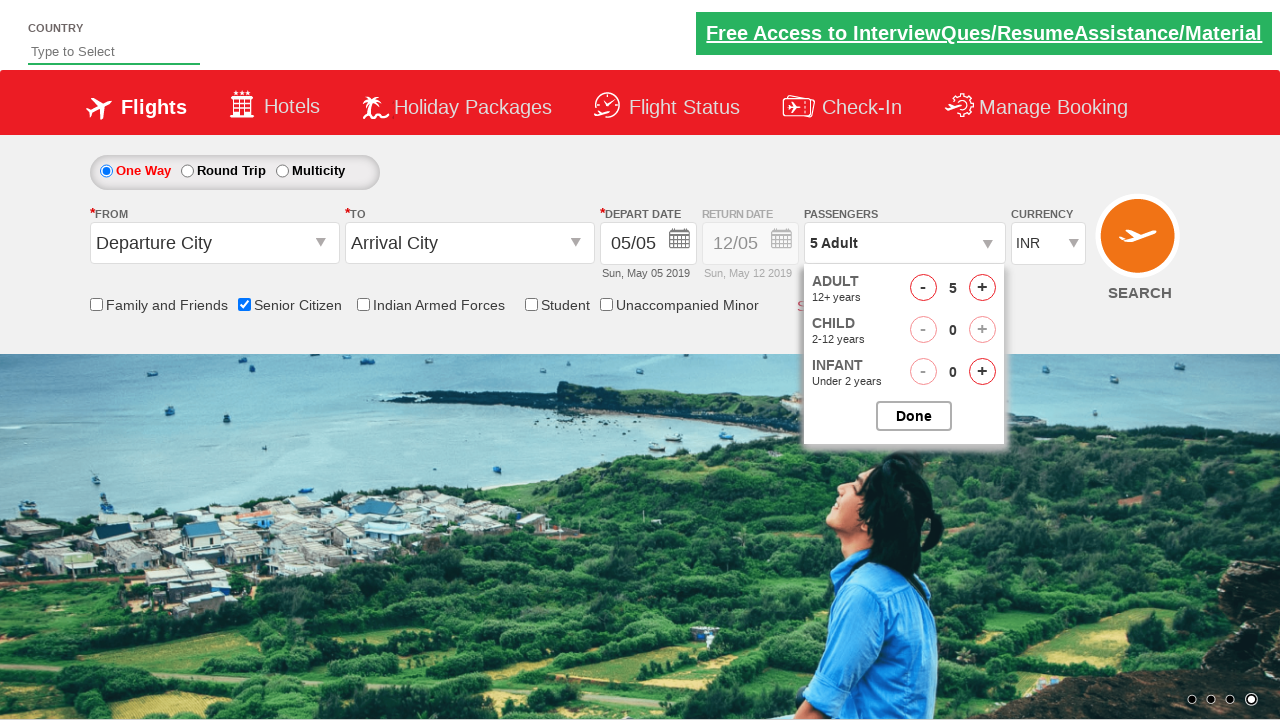

Closed the passenger selection dropdown at (914, 416) on #btnclosepaxoption
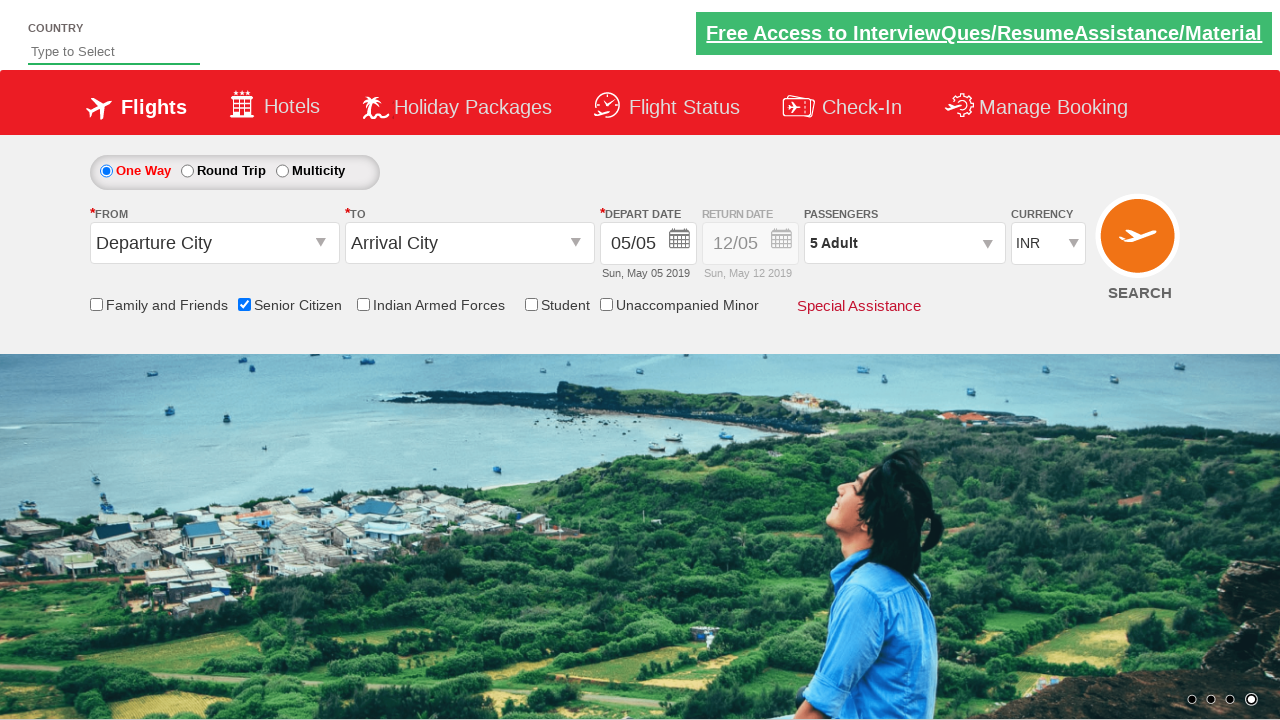

Verified passenger count displays '5 Adult'
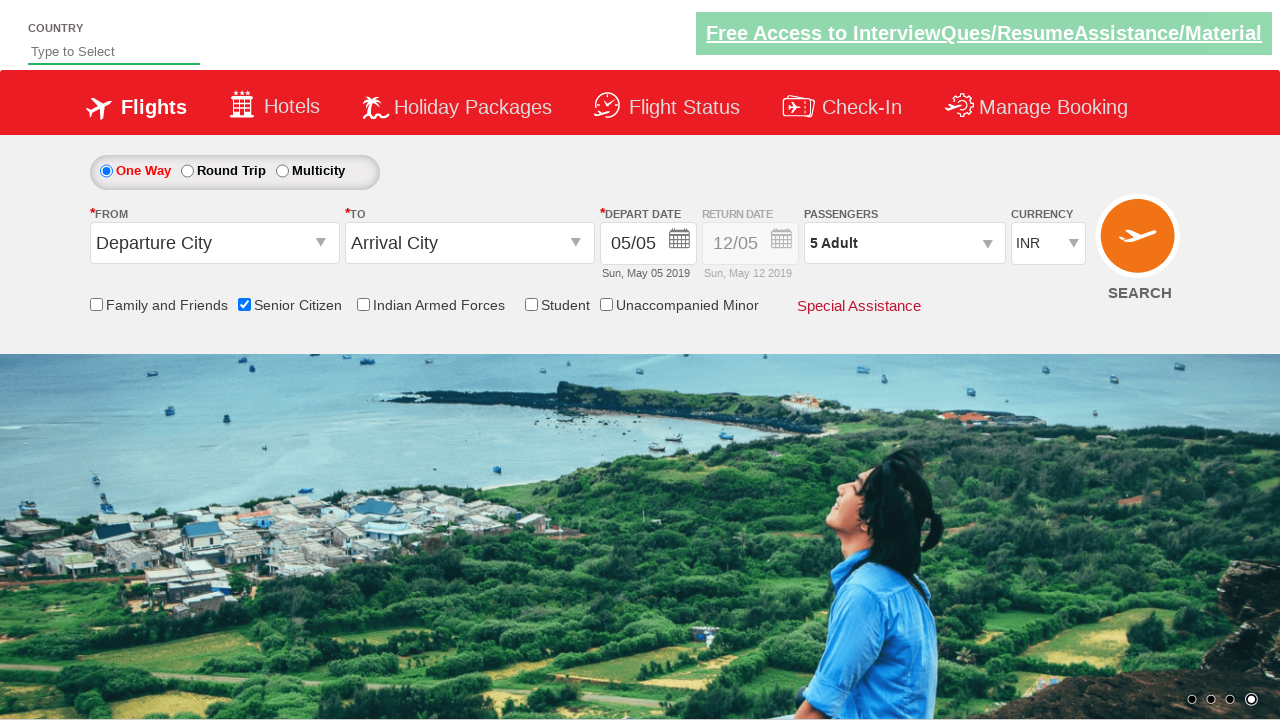

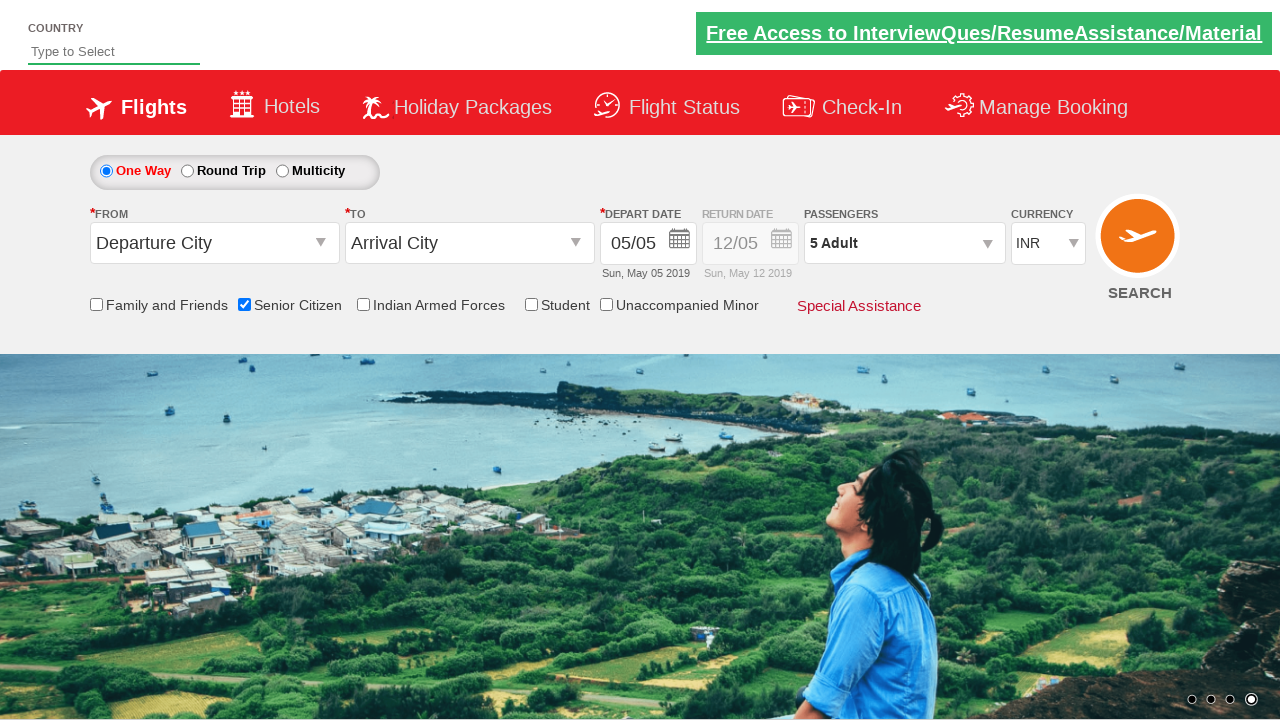